Tests multi-select dropdown functionality by selecting multiple automobile options (Motorcycle, Sedan, SUV) and then deselecting them individually and finally deselecting all options

Starting URL: https://grotechminds.com/multiple-select/

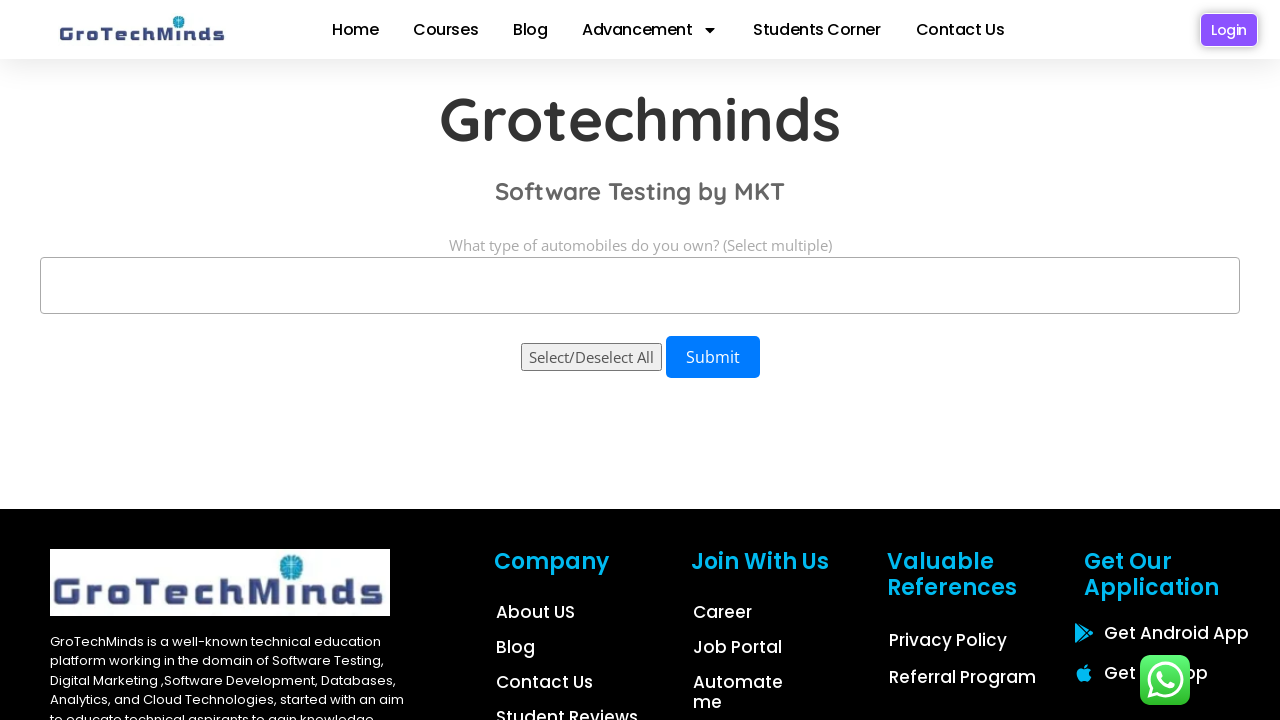

Waited for multi-select dropdown to be visible
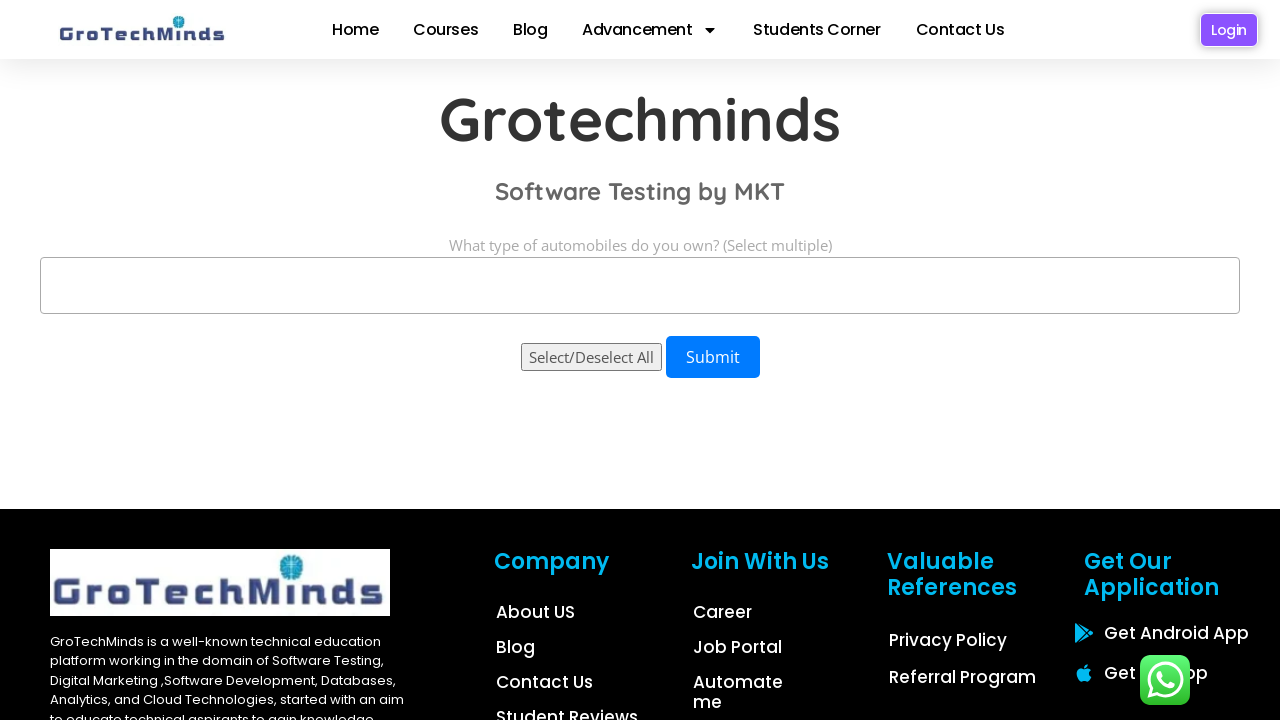

Selected Motorcycle from dropdown on select#automobiles
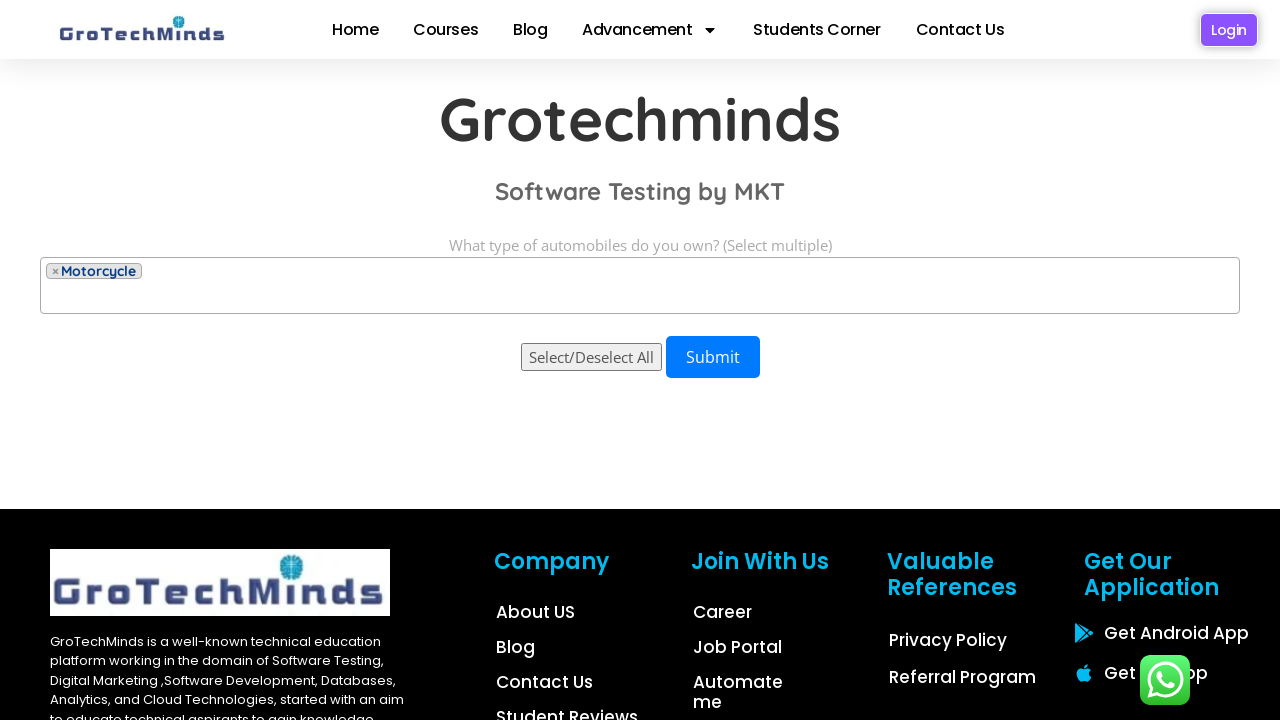

Selected Sedan from dropdown on select#automobiles
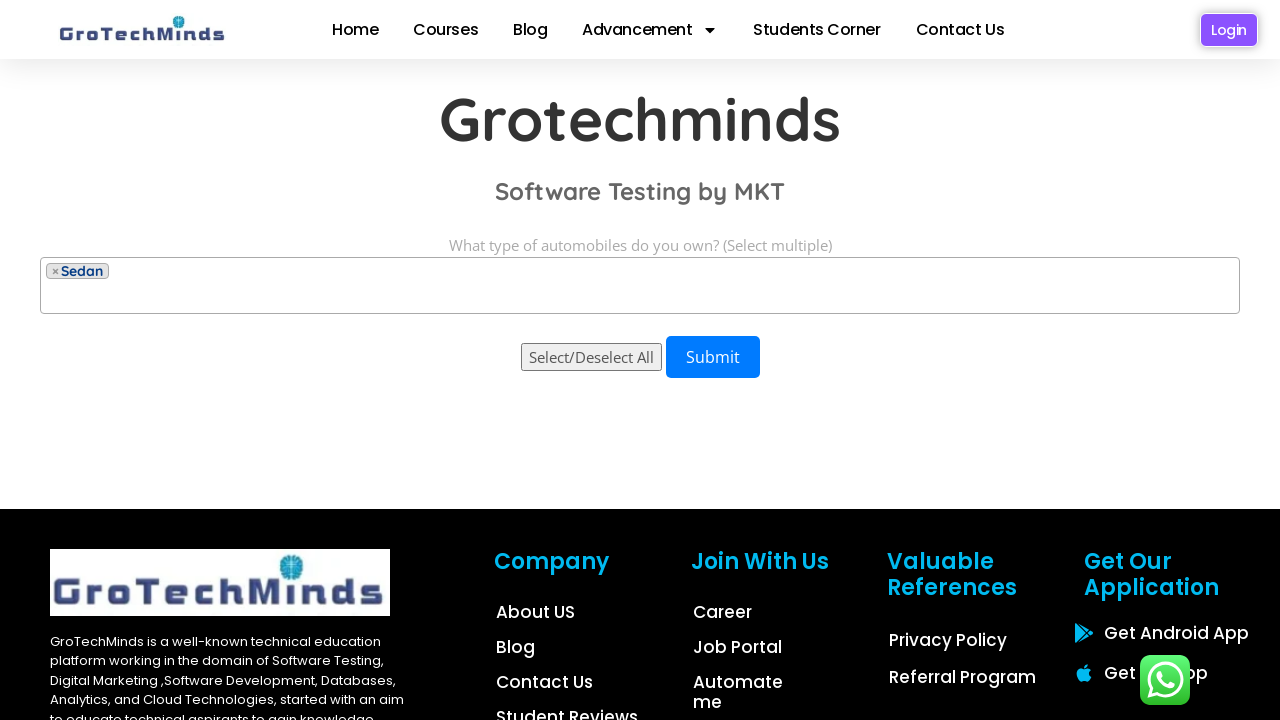

Selected automobile option at index 3 on select#automobiles
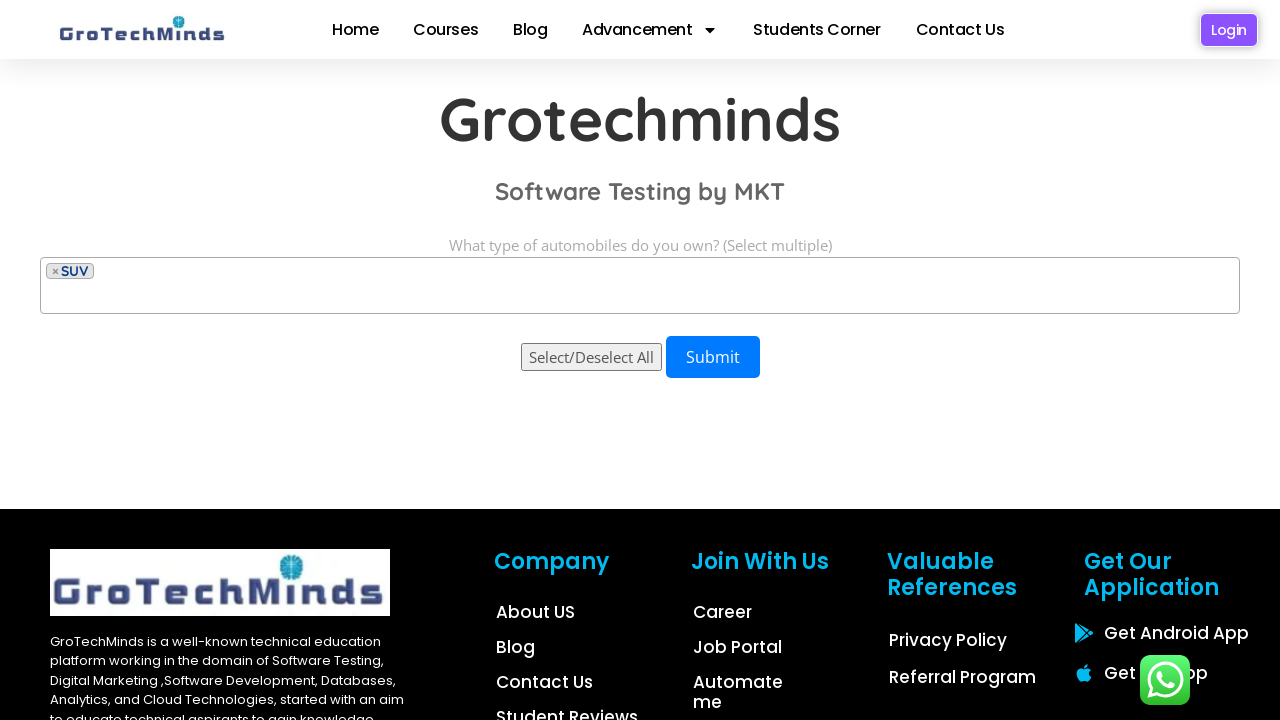

Selected SUV from dropdown on select#automobiles
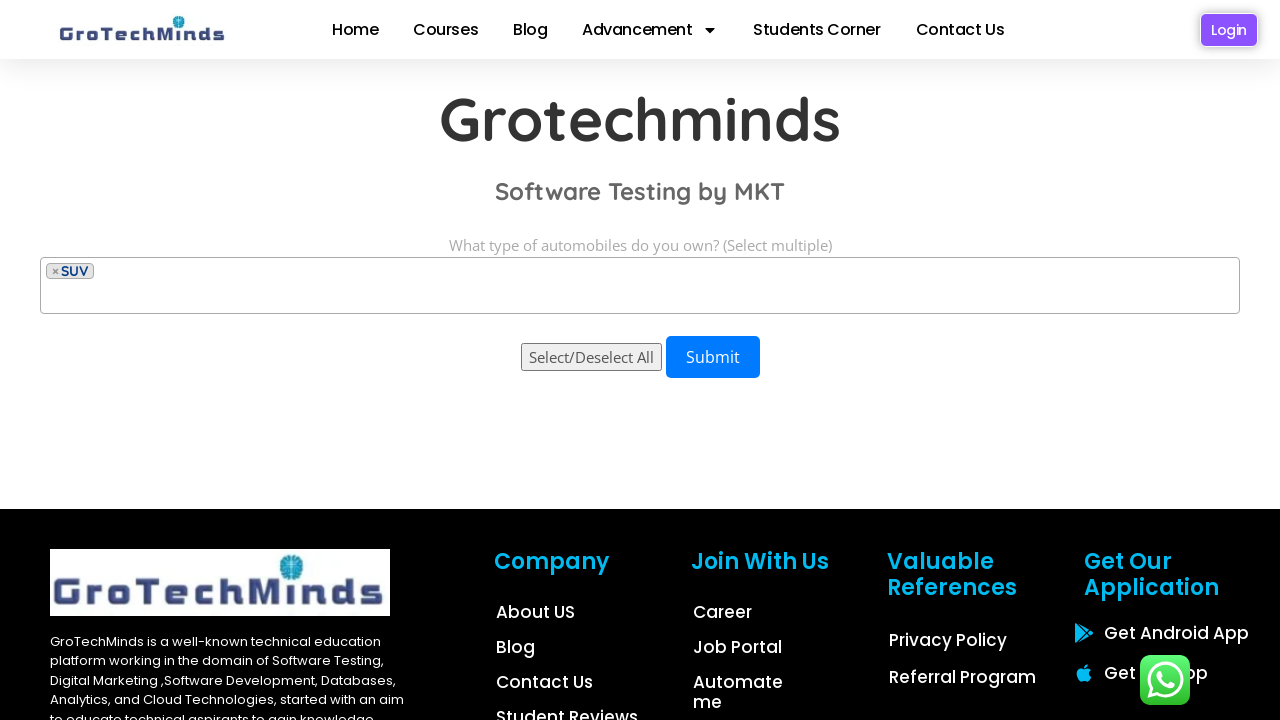

Deselected Motorcycle from dropdown
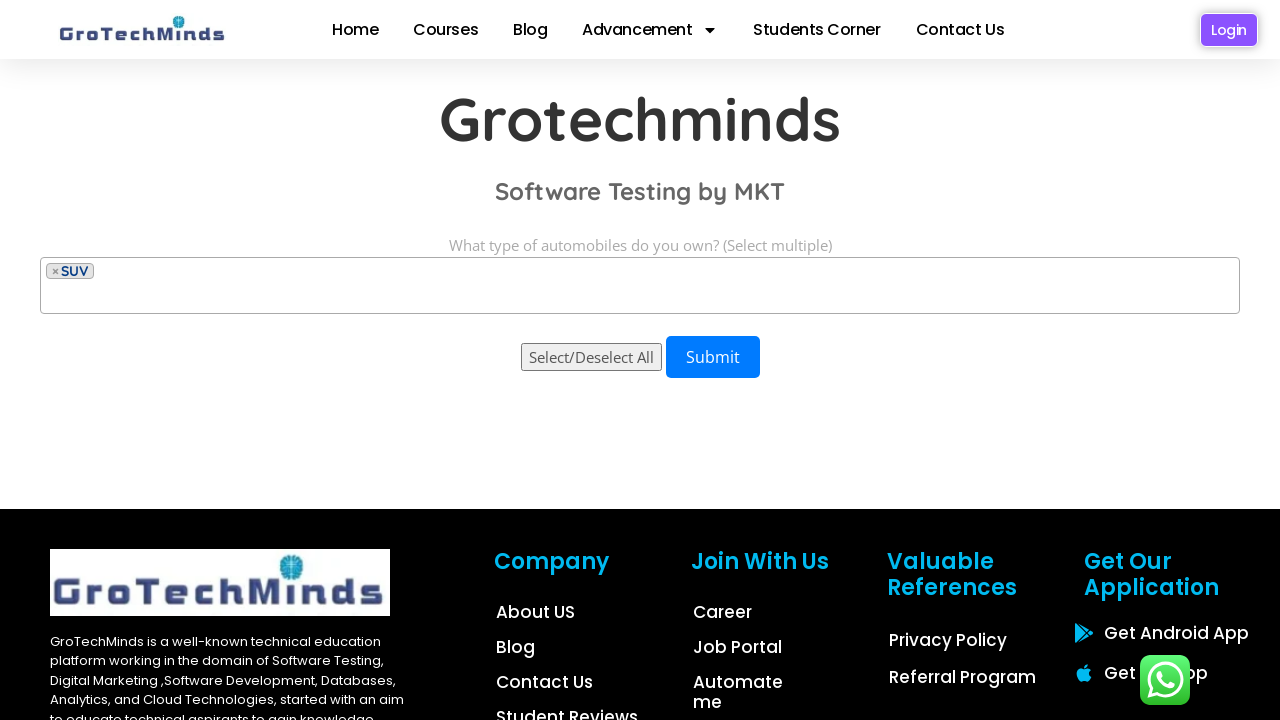

Deselected Sedan from dropdown
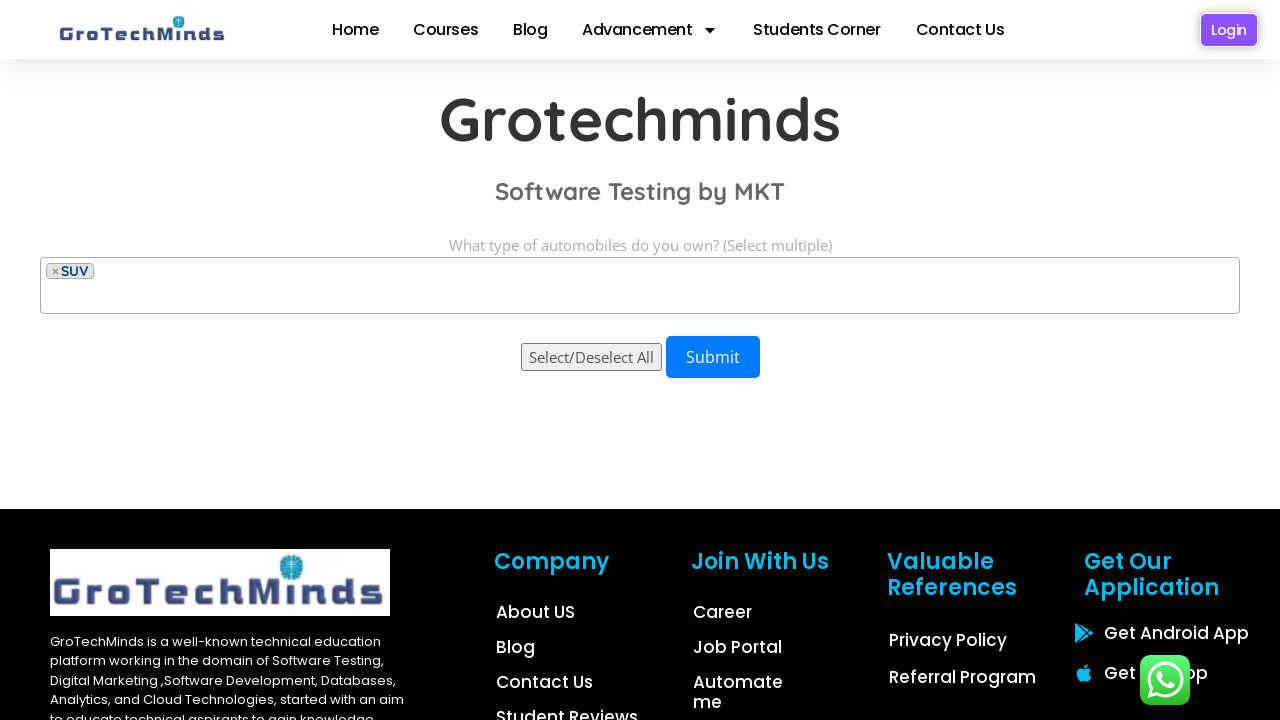

Deselected automobile option at index 3
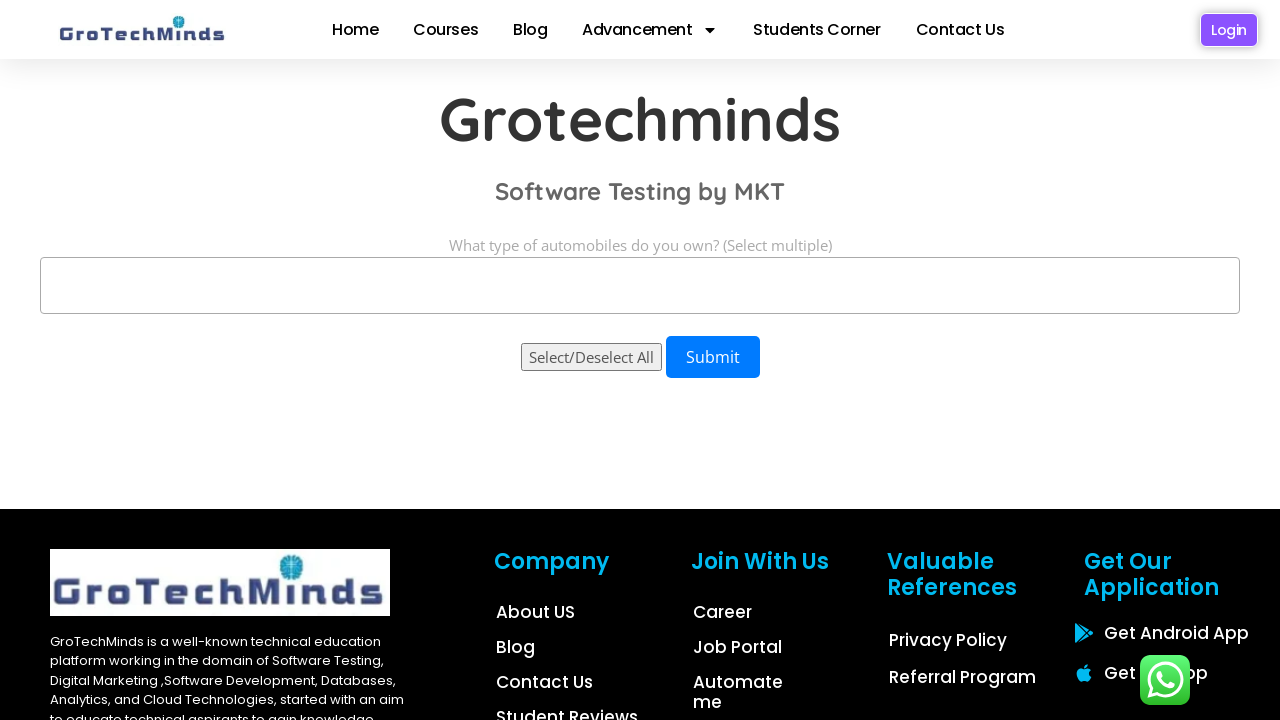

Deselected all options from dropdown
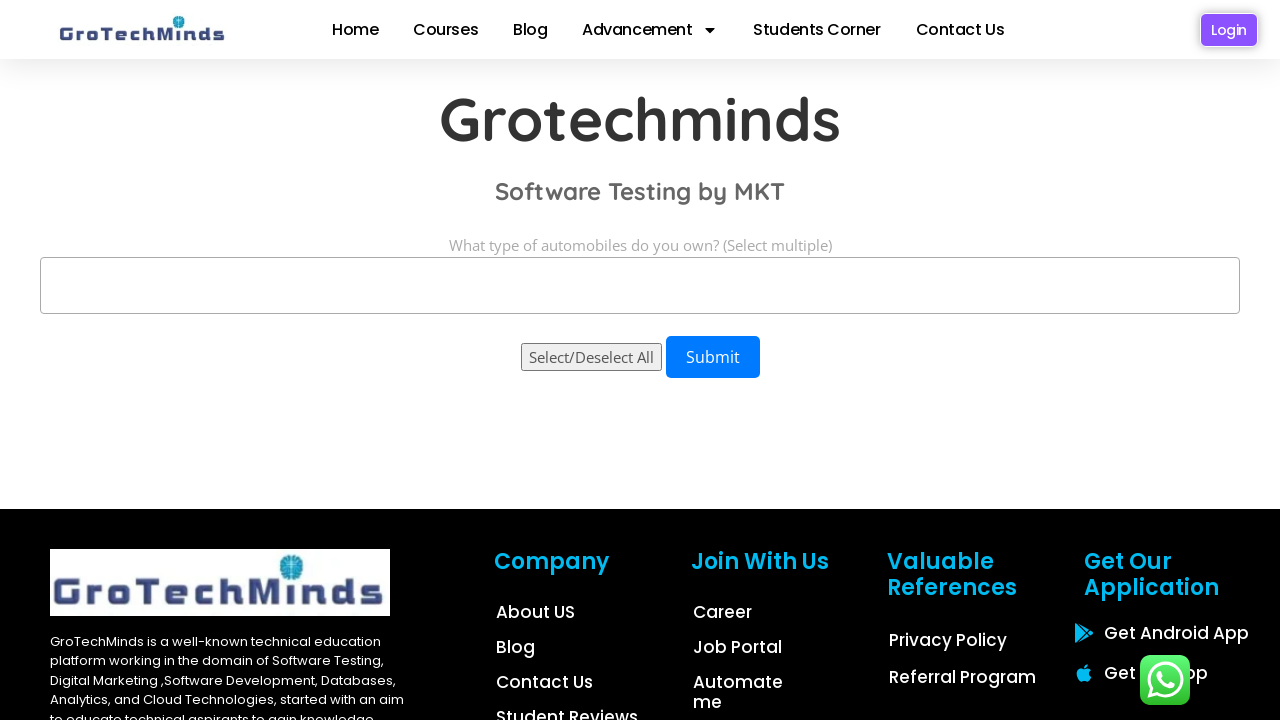

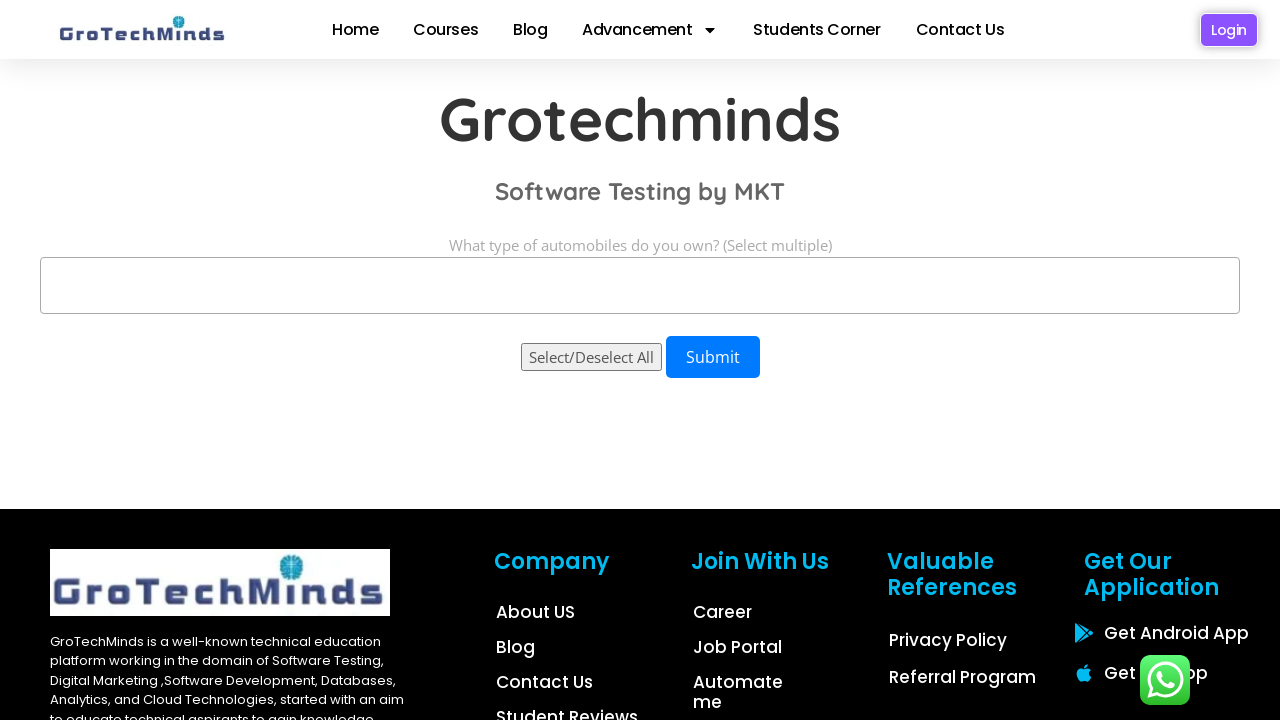